Tests table1 sorting by clicking the first column header and verifying the sort order

Starting URL: https://the-internet.herokuapp.com/tables

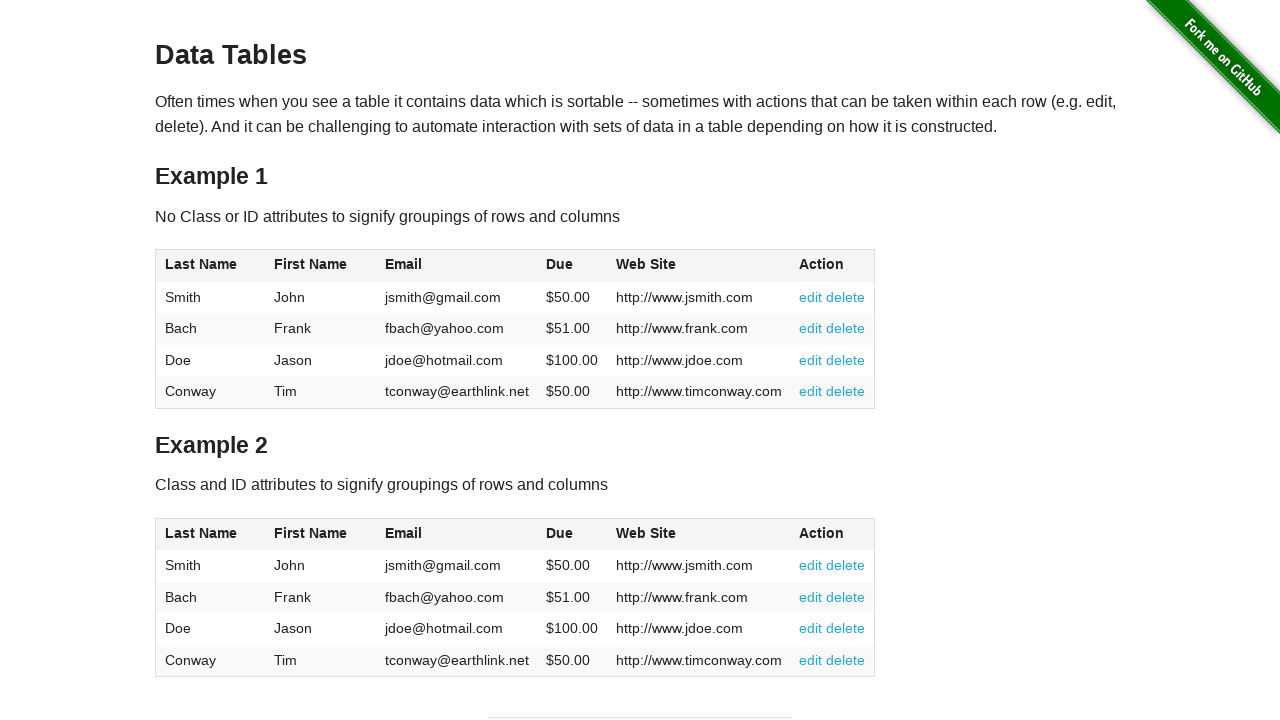

Navigated to the-internet.herokuapp.com/tables
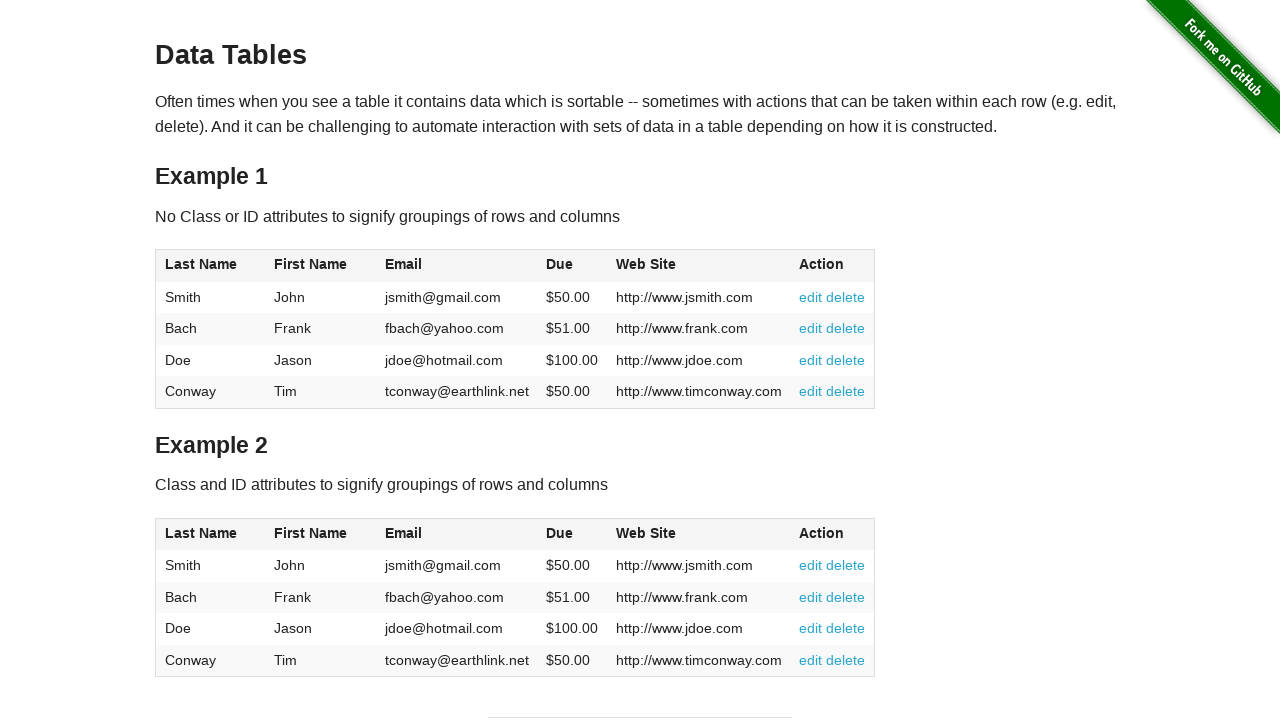

Clicked first column header (Last Name) in table1 to sort at (201, 264) on #table1 > thead > tr span >> nth=0
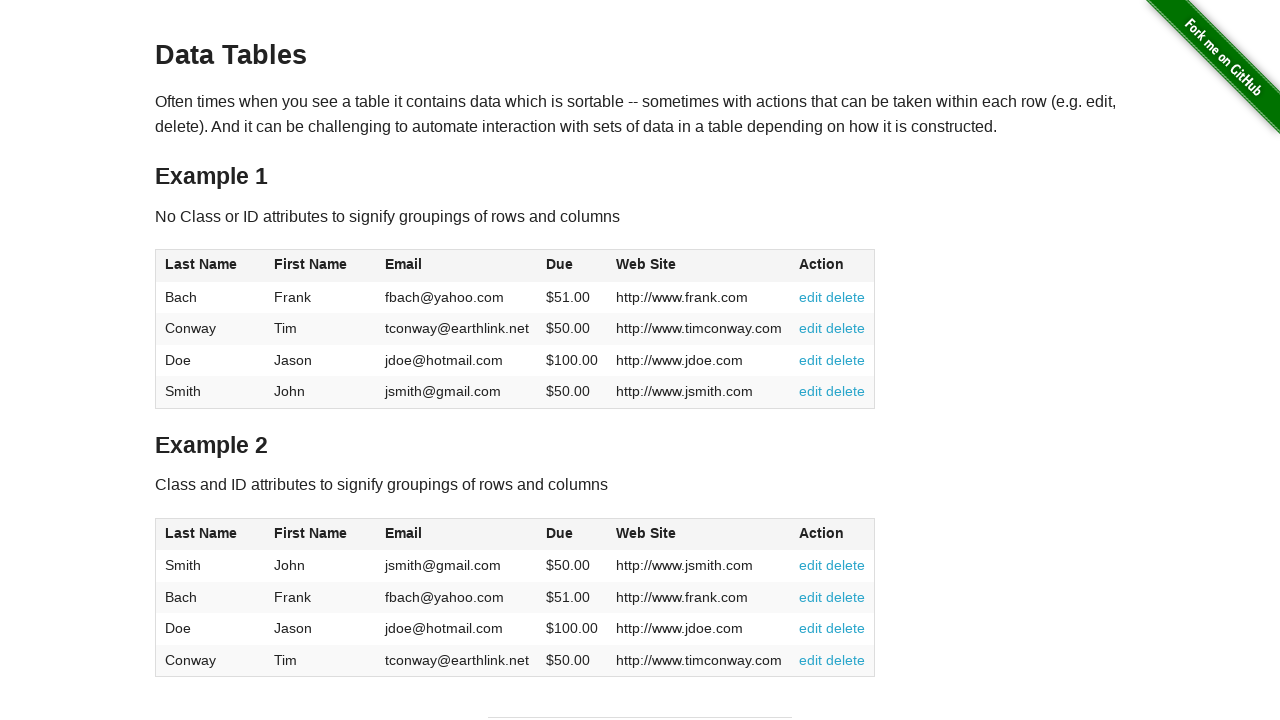

Verified first entry in table1 is 'Bach' after sorting by last name
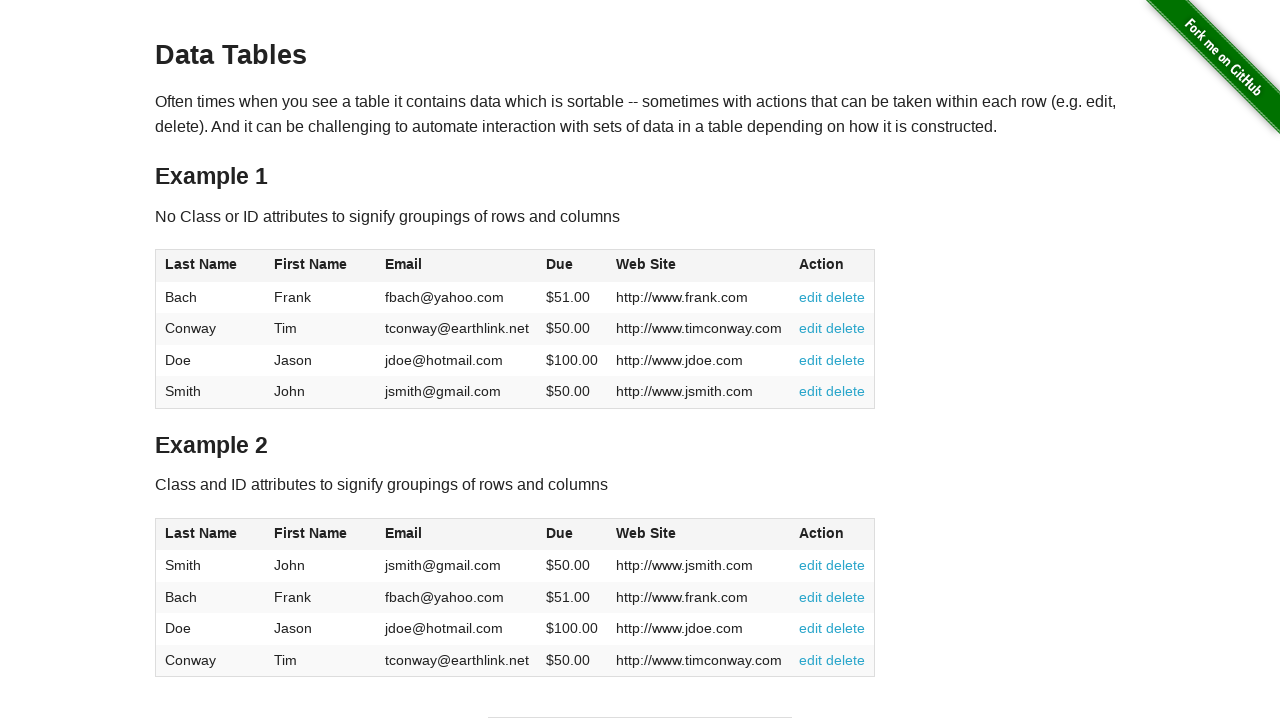

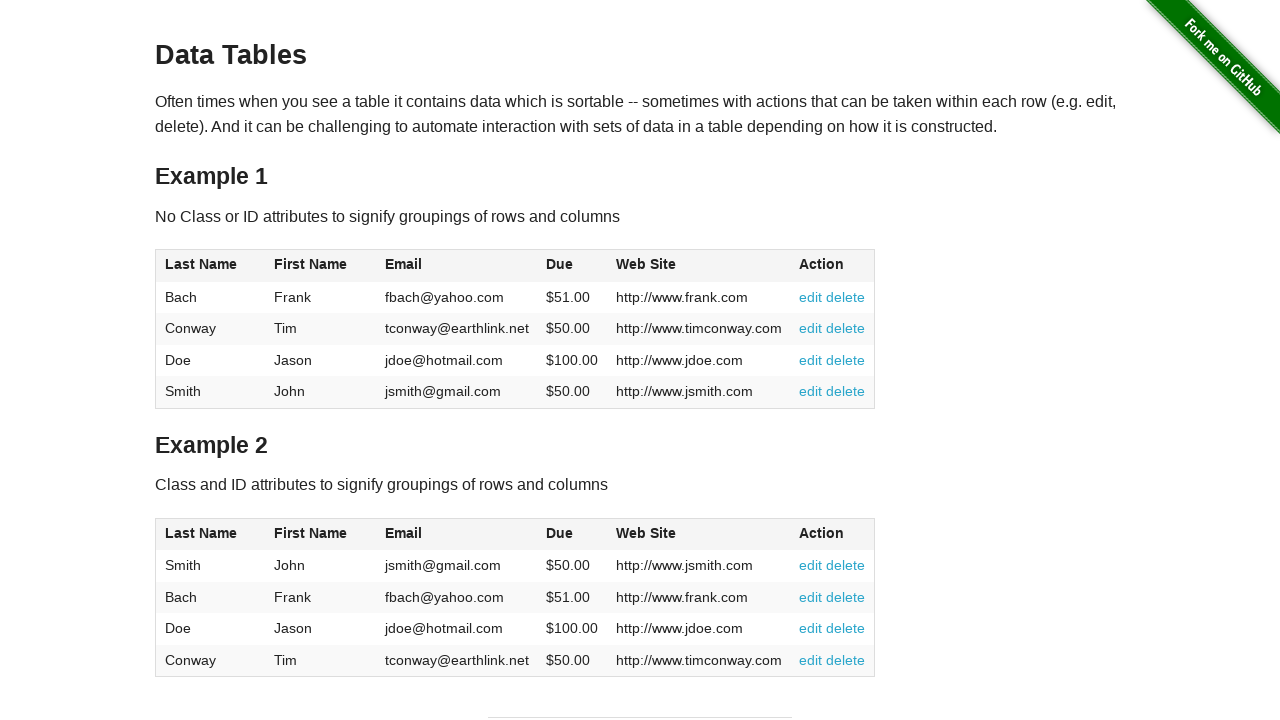